Tests interaction with a simple JavaScript alert by clicking a button to trigger the alert and accepting it

Starting URL: https://the-internet.herokuapp.com/javascript_alerts

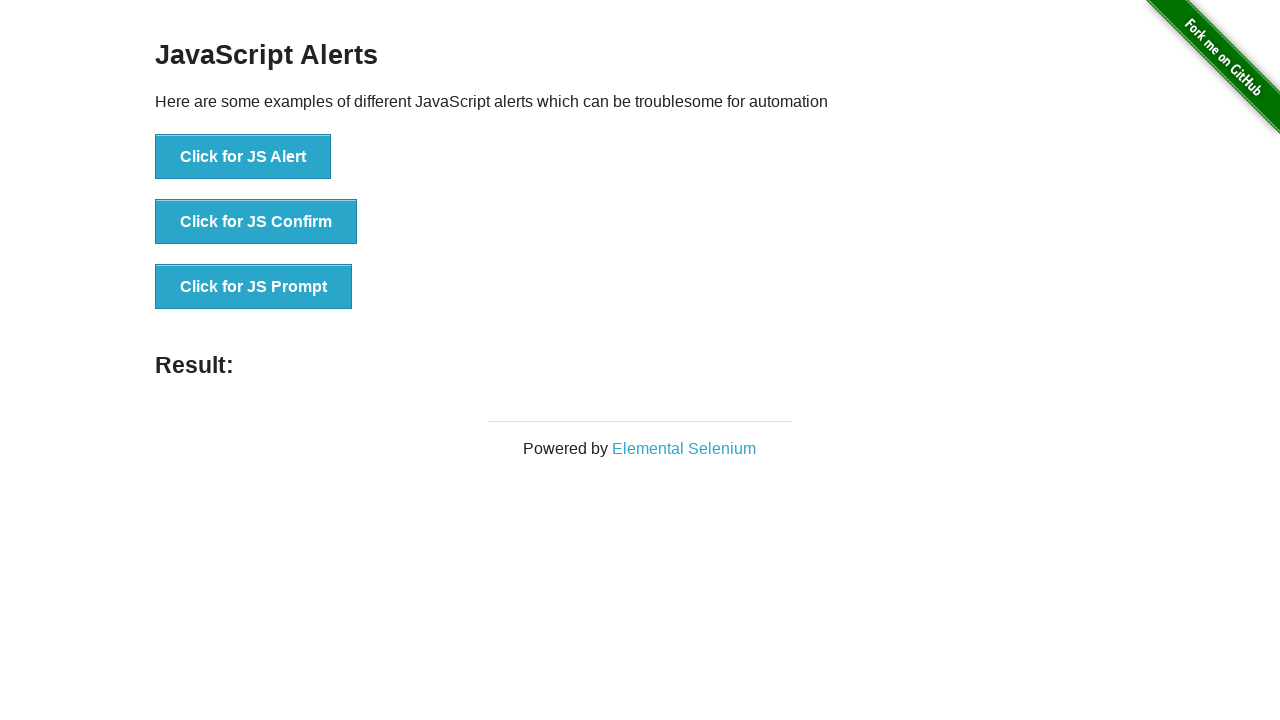

Clicked button to trigger JavaScript alert at (243, 157) on button[onclick='jsAlert()']
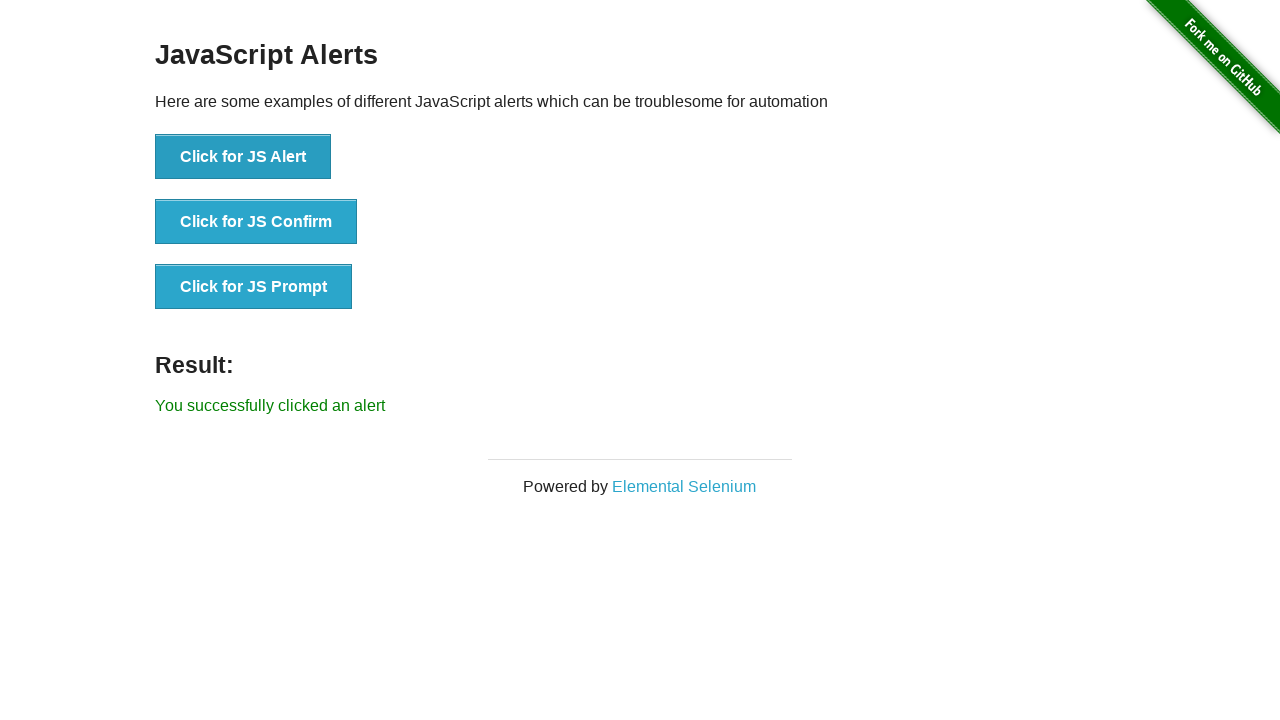

Set up dialog handler to accept alert
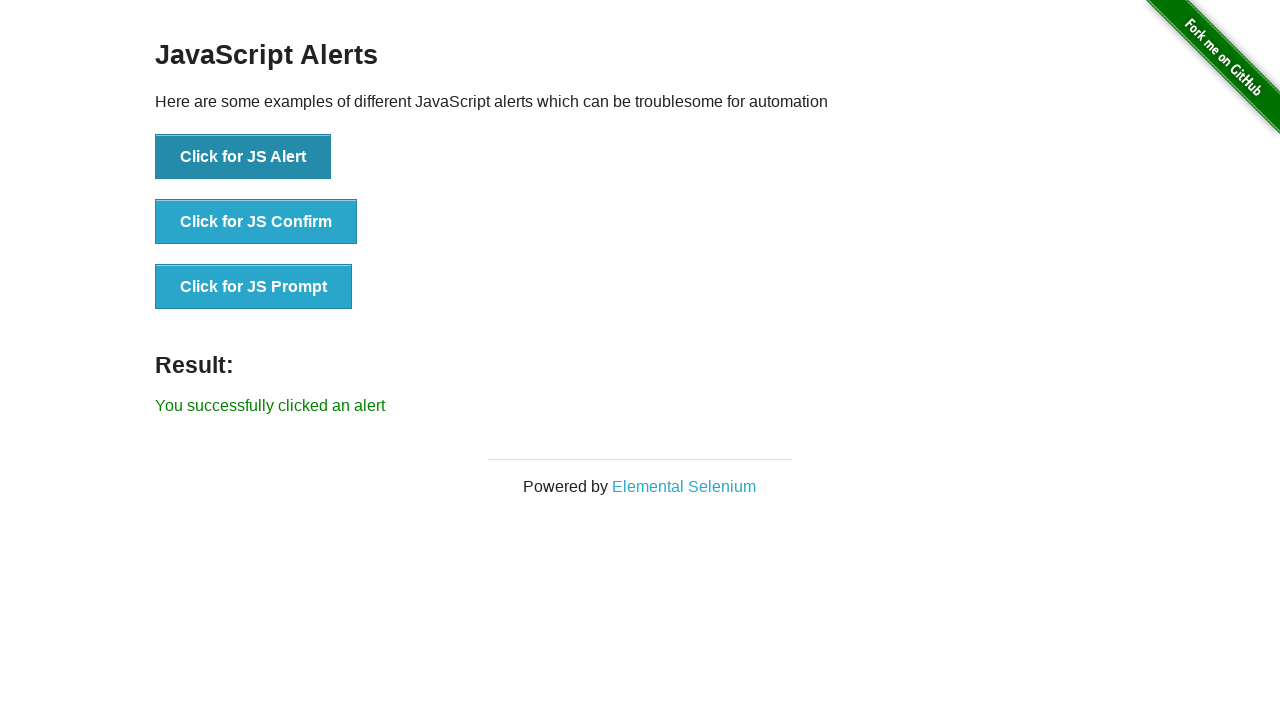

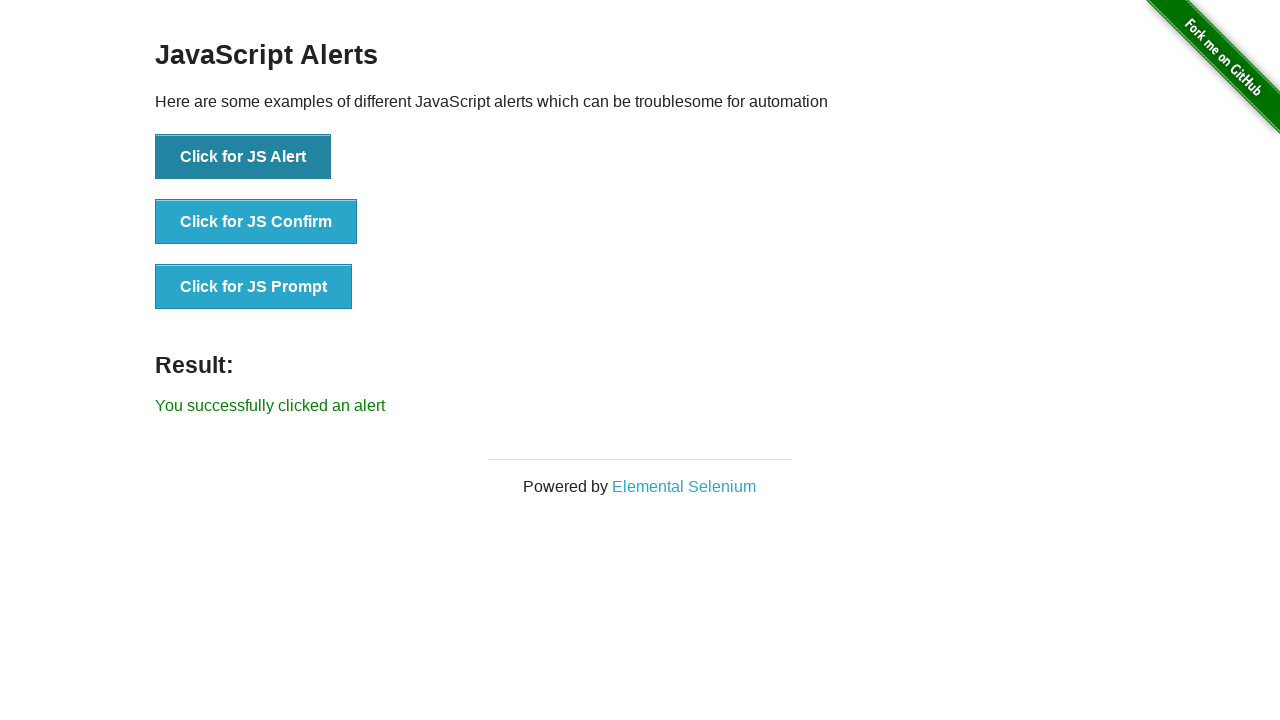